Tests clicking the dog button and verifies that "Woof!" is displayed

Starting URL: https://practice-automation.com/click-events/

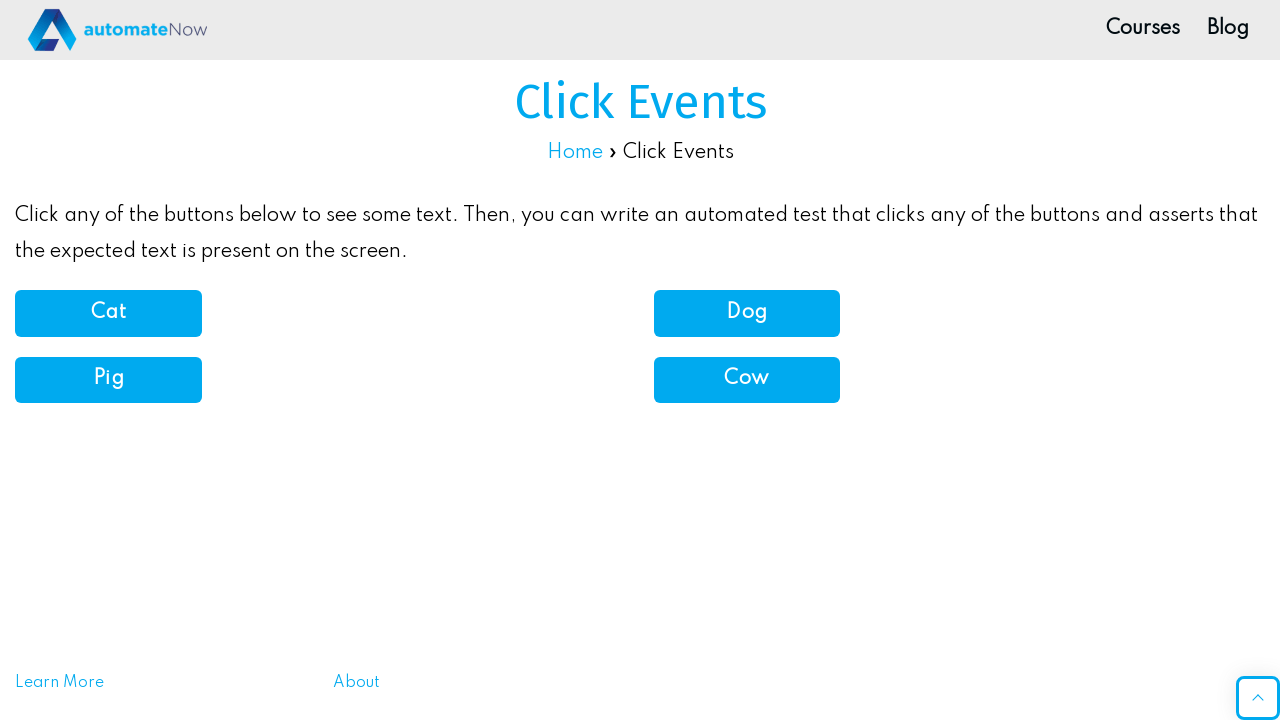

Clicked the dog button at (747, 313) on button[onclick='dogSound()']
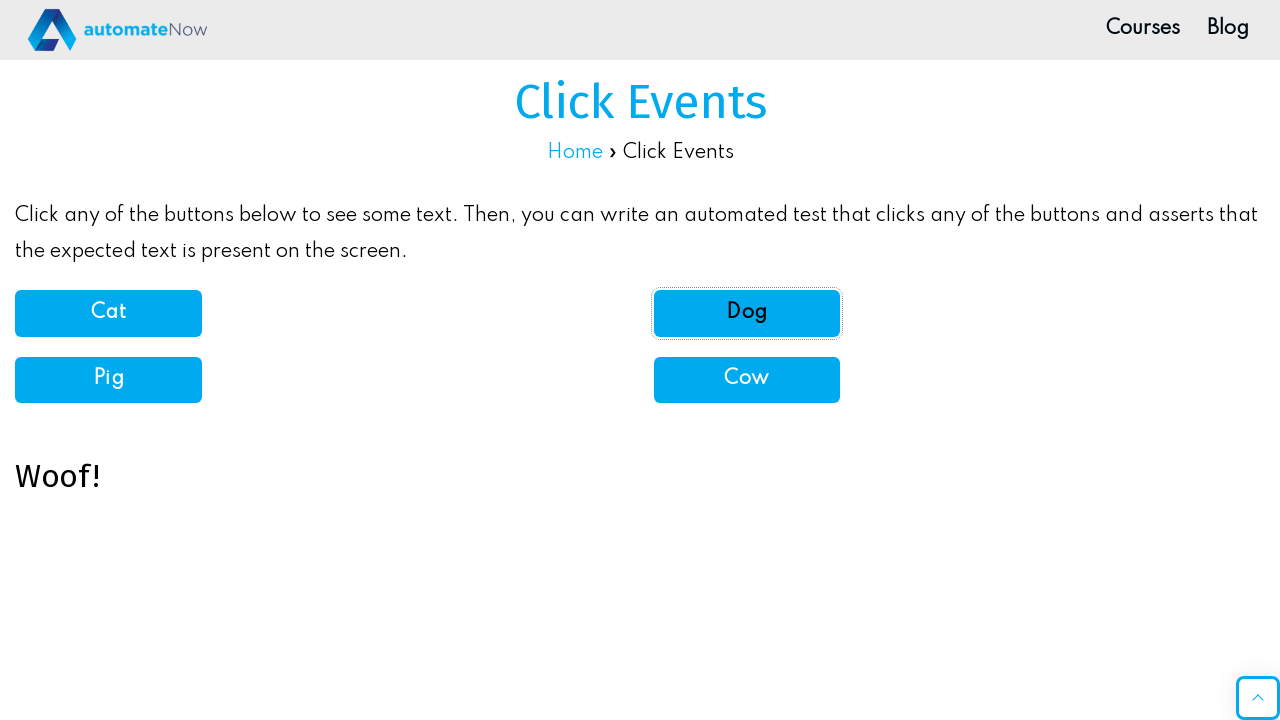

Verified that 'Woof!' is displayed
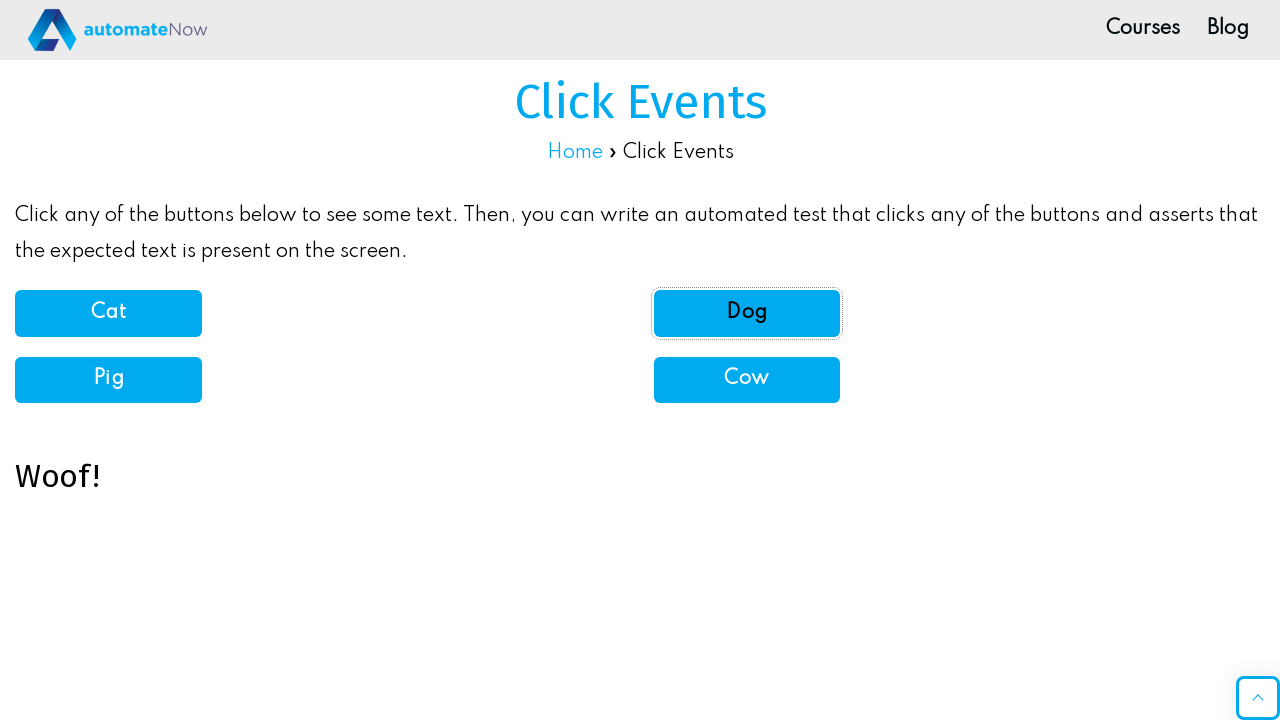

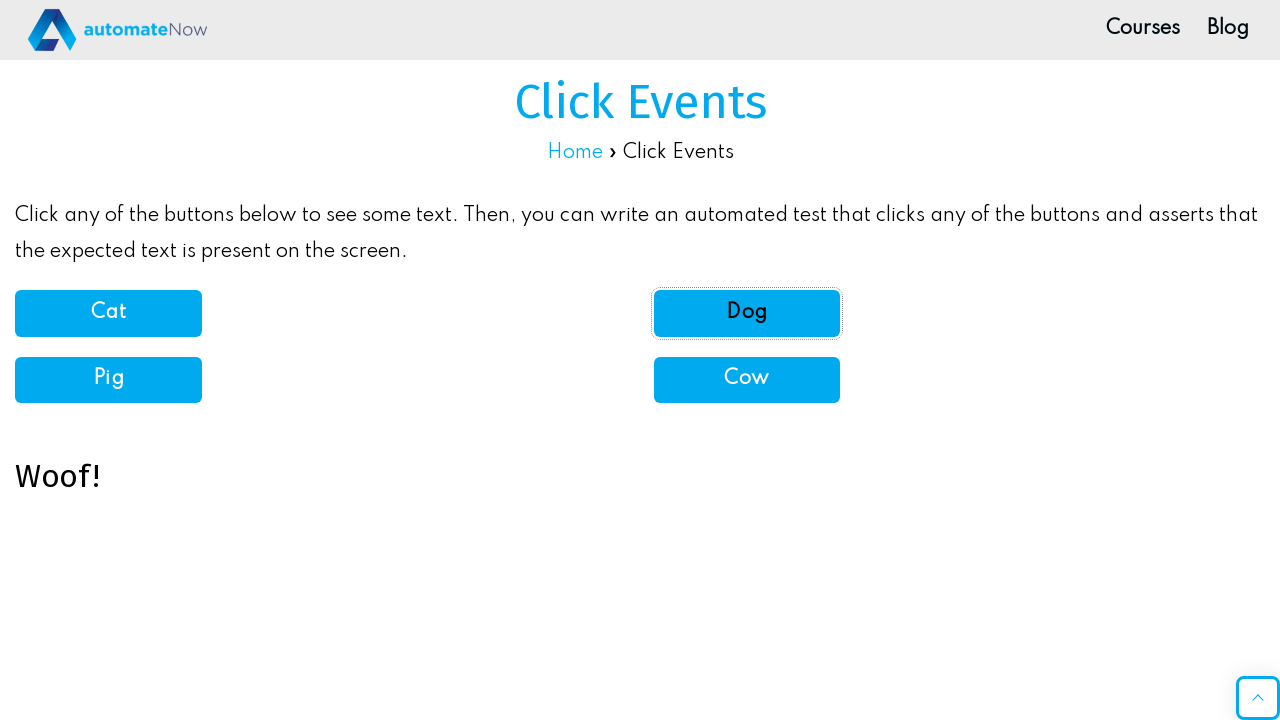